Tests clicking on the sign-in link on the Rediff homepage to navigate to the login page

Starting URL: https://rediff.com

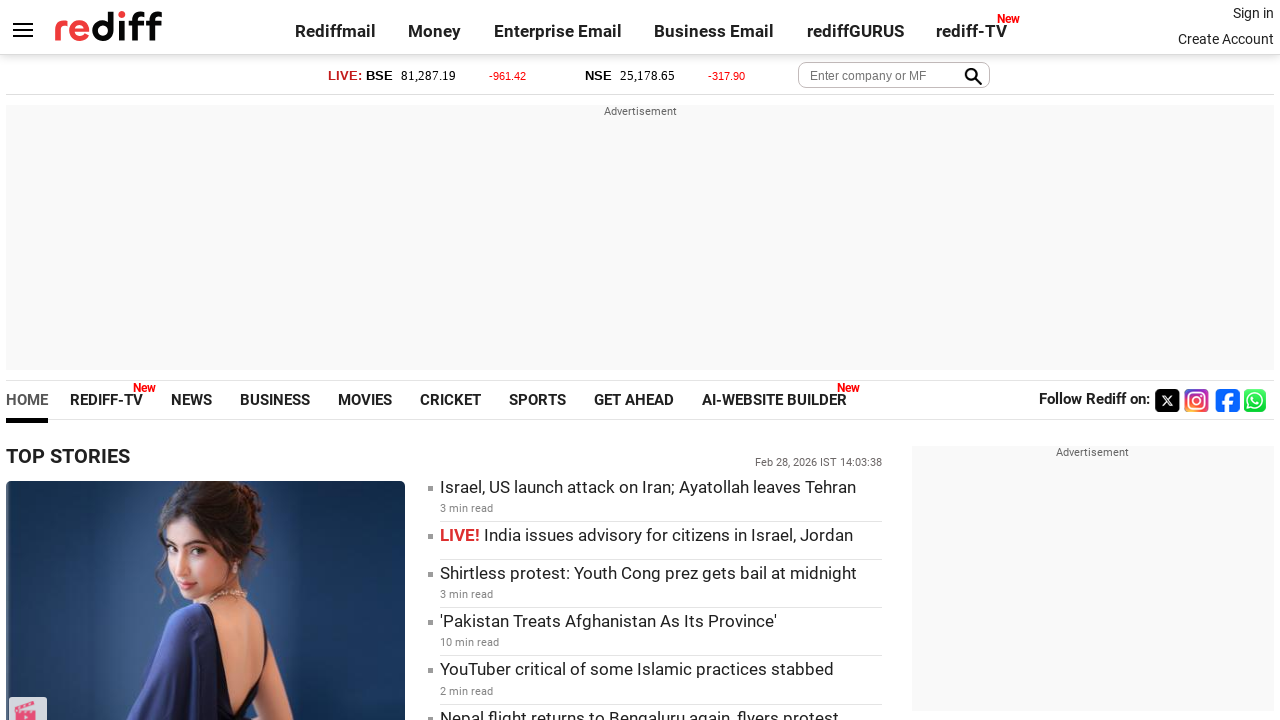

Clicked on the sign-in link on Rediff homepage at (1253, 13) on xpath=//*[@id='signin_info']/a[1]
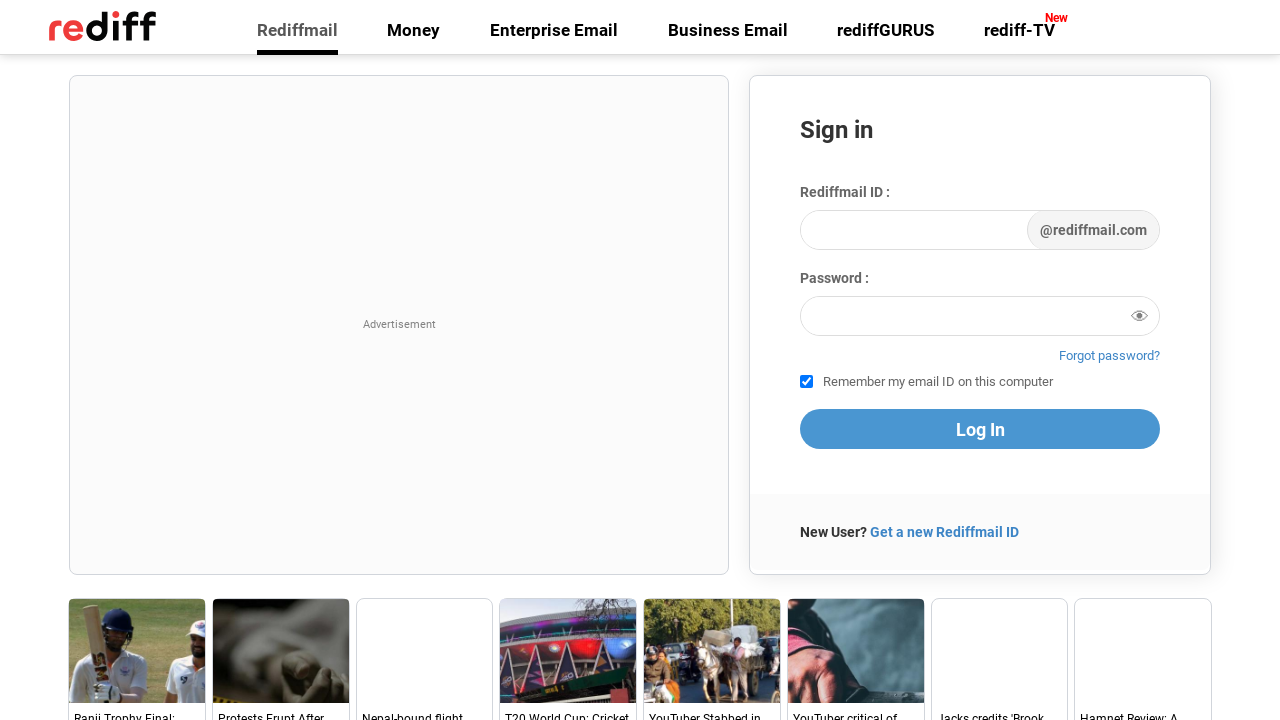

Waited for login page to load completely
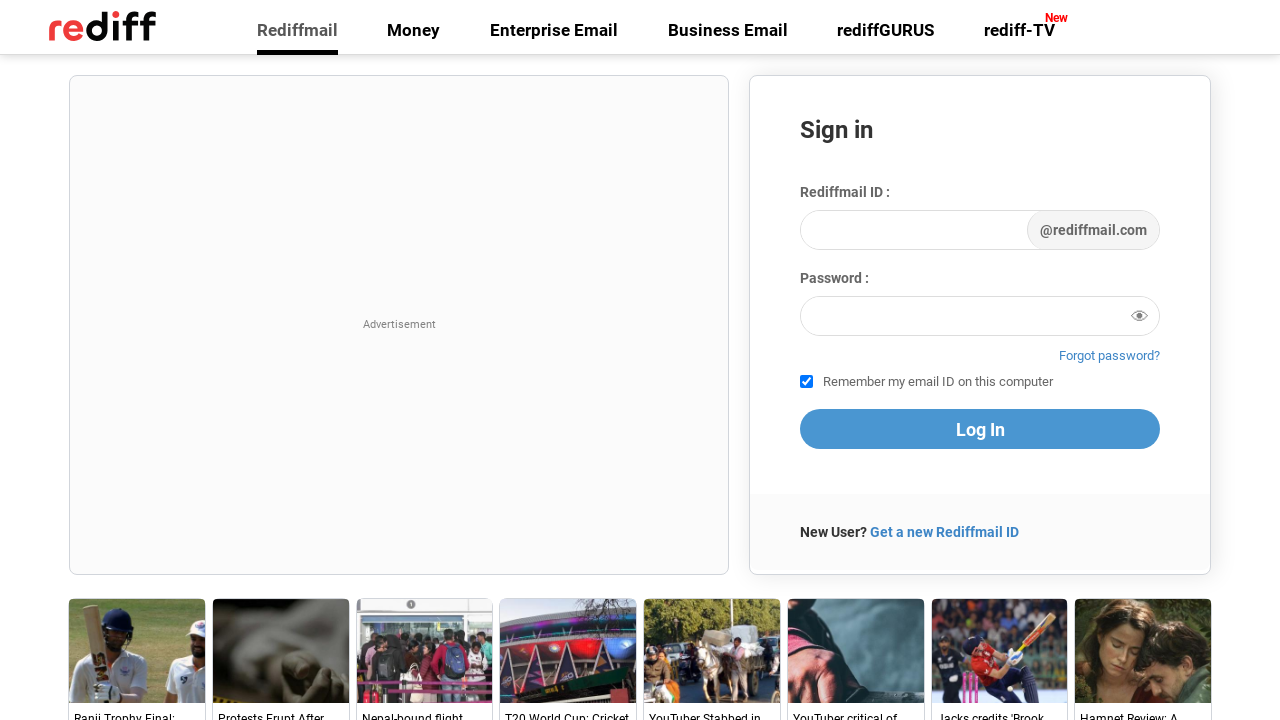

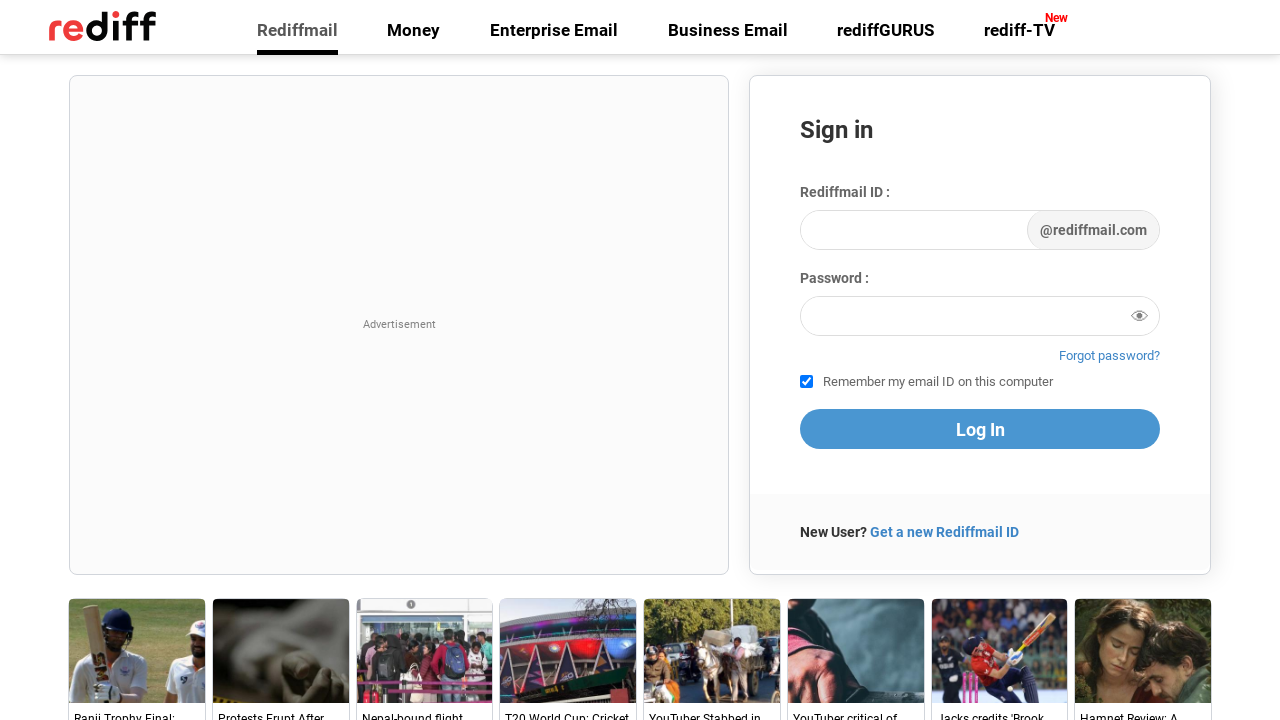